Opens the web form and verifies that the disabled input field cannot be interacted with

Starting URL: https://bonigarcia.dev/selenium-webdriver-java/

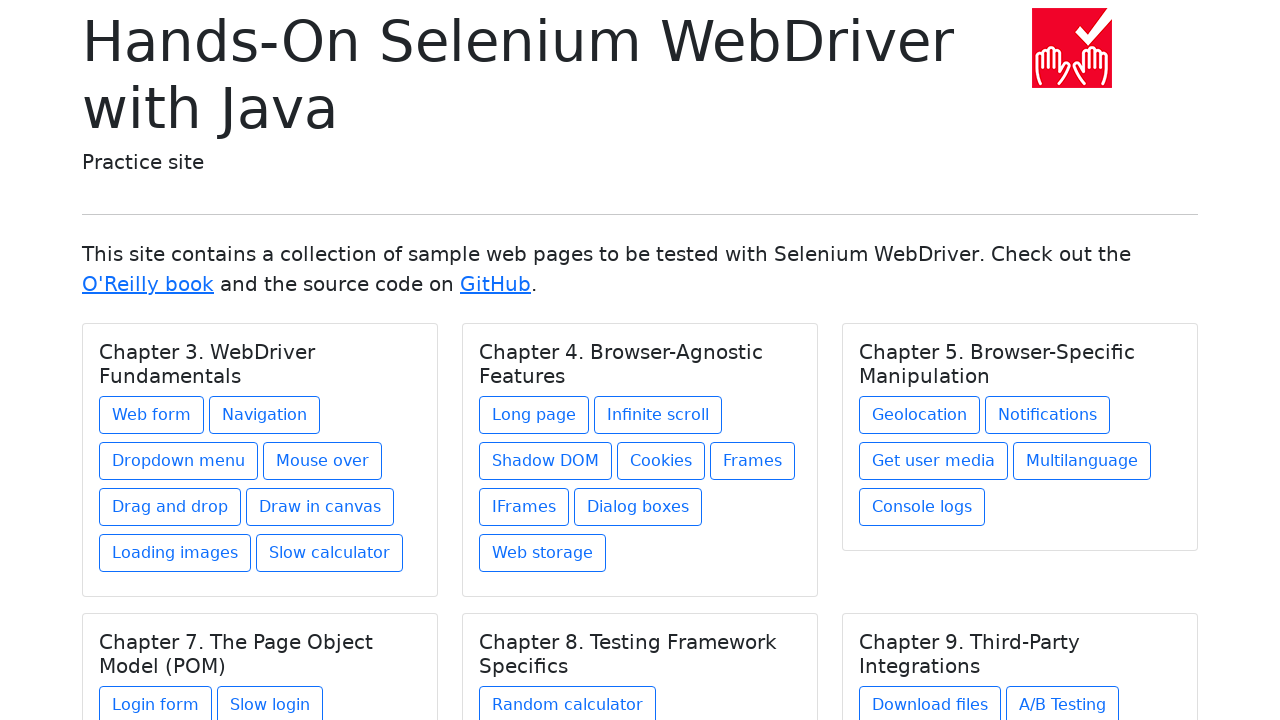

Clicked on Web Form link at (152, 415) on xpath=//a[@href='web-form.html']
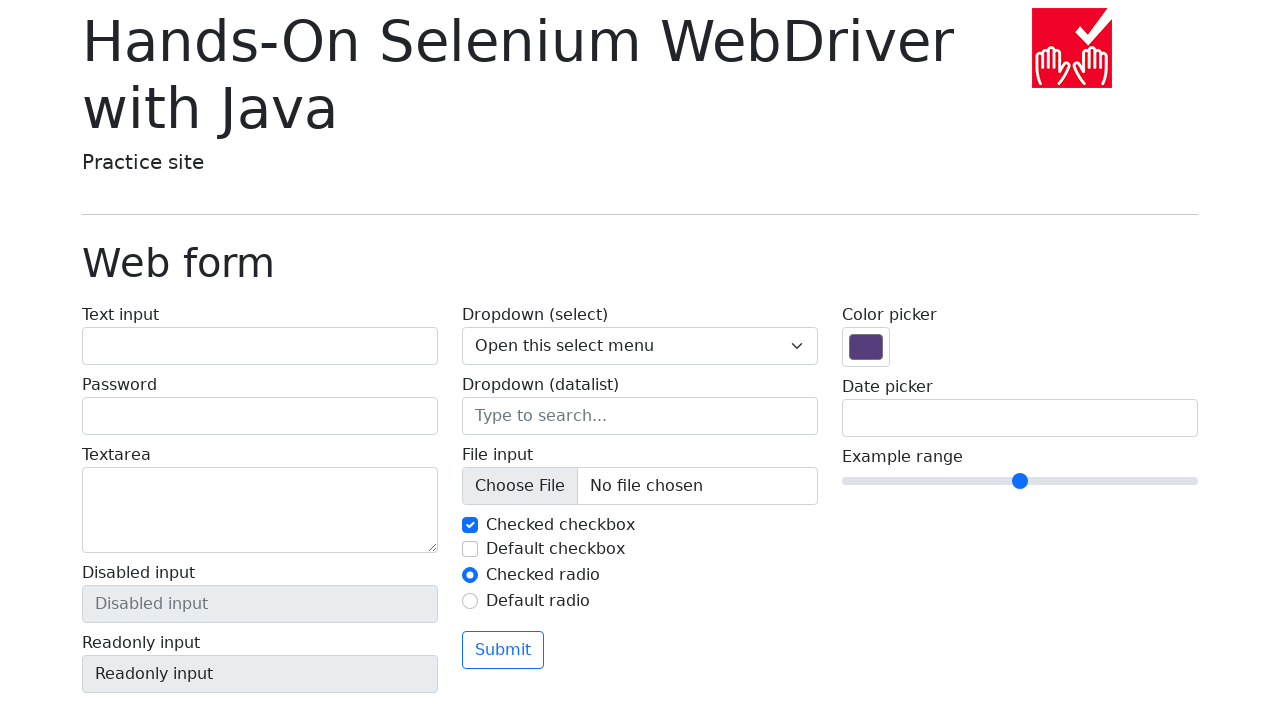

Located disabled input field
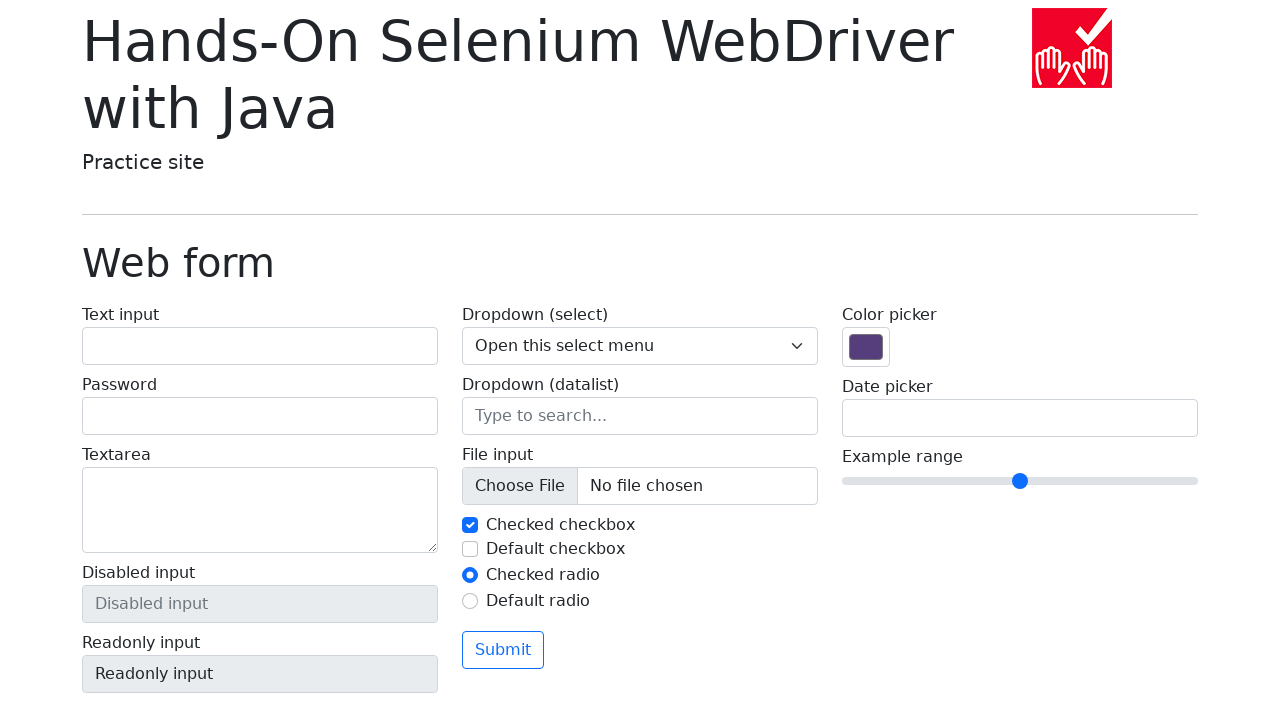

Verified that disabled input field is disabled
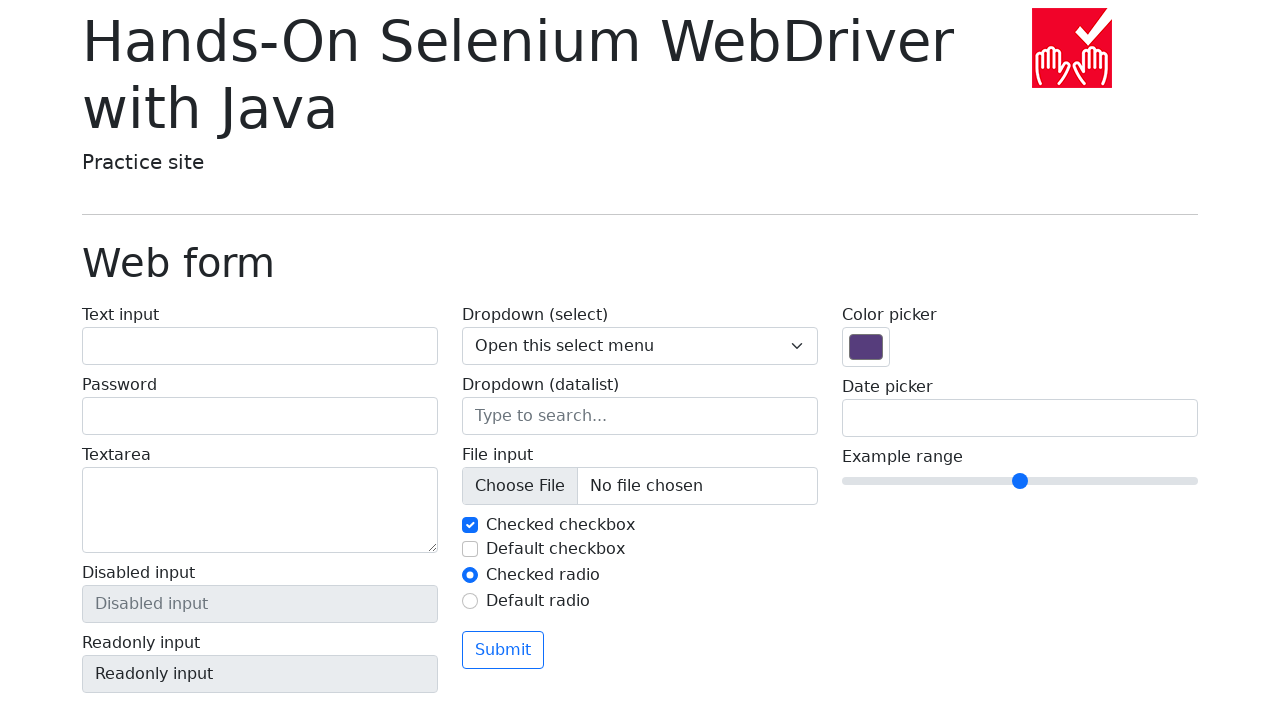

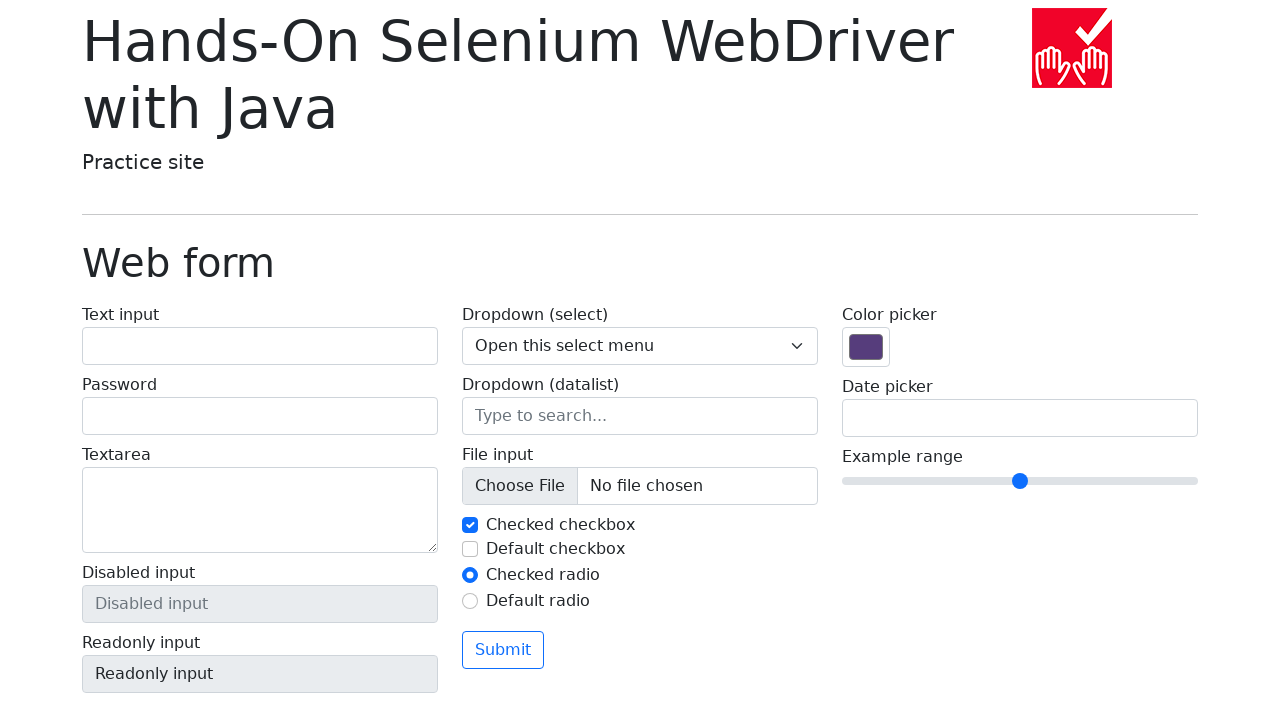